Tests that new todo items are appended to the bottom of the list by creating 3 items

Starting URL: https://demo.playwright.dev/todomvc

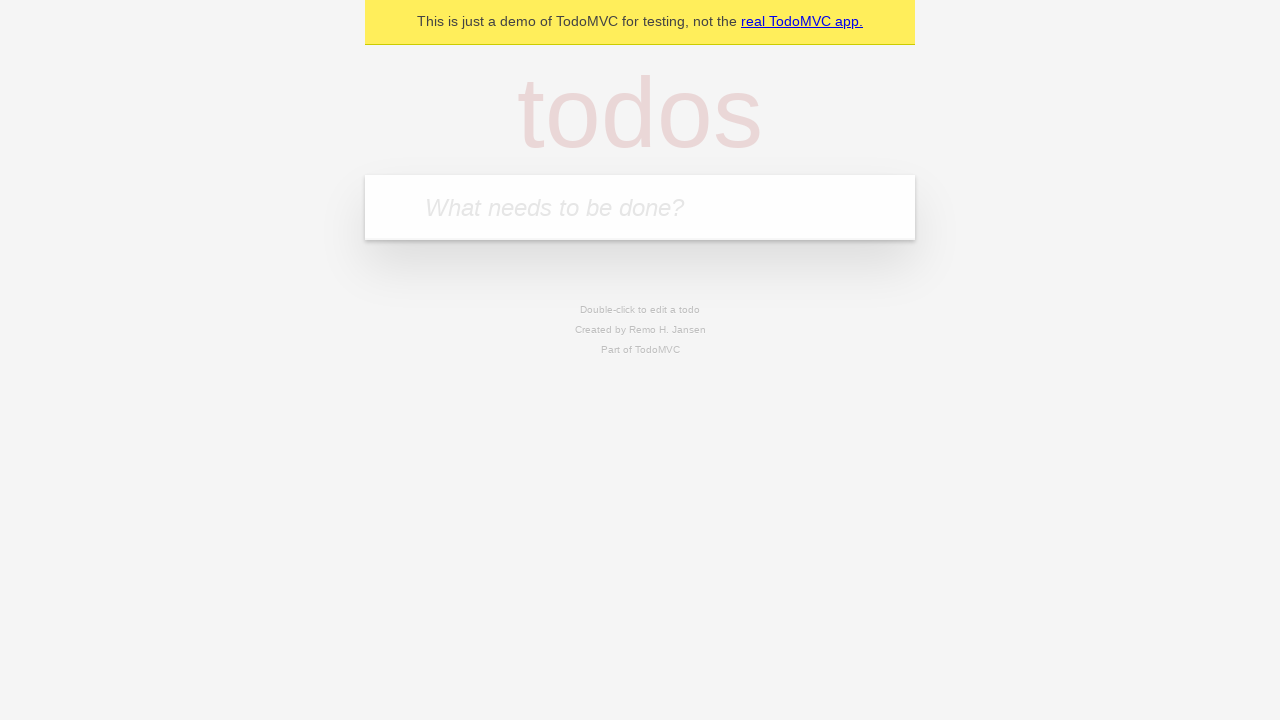

Filled new todo field with 'buy some cheese' on .new-todo
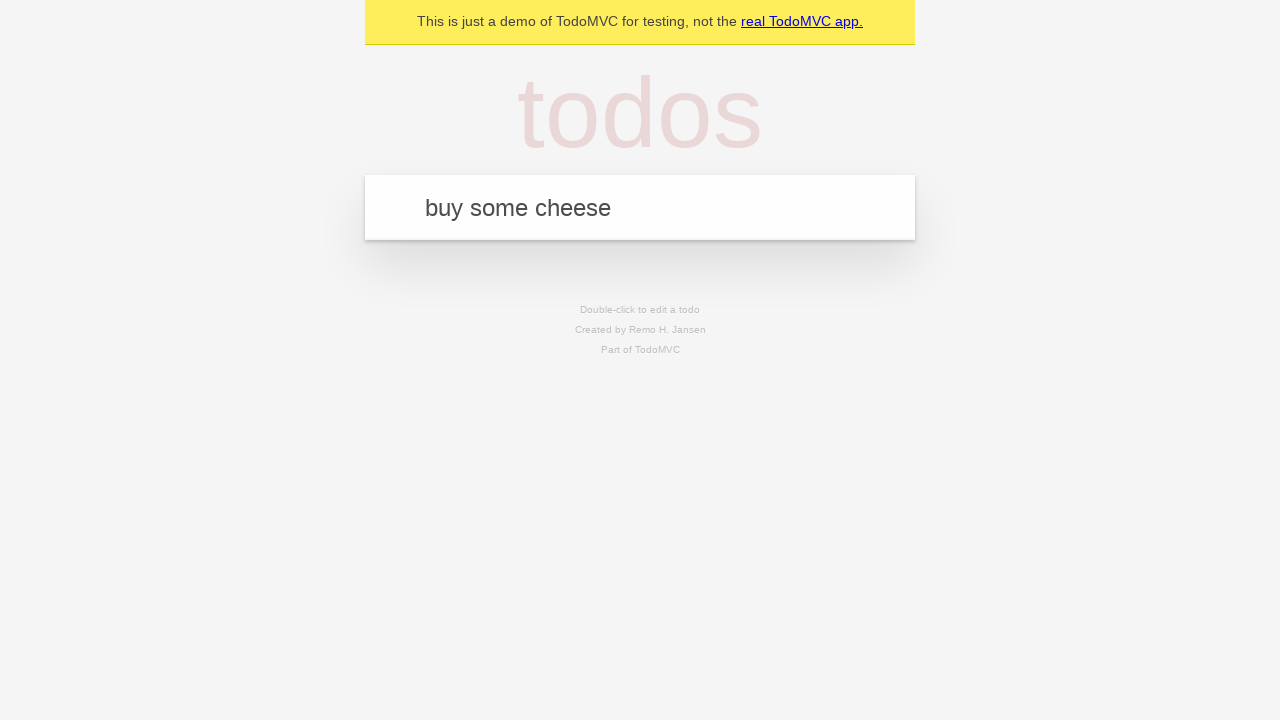

Pressed Enter to add first todo item on .new-todo
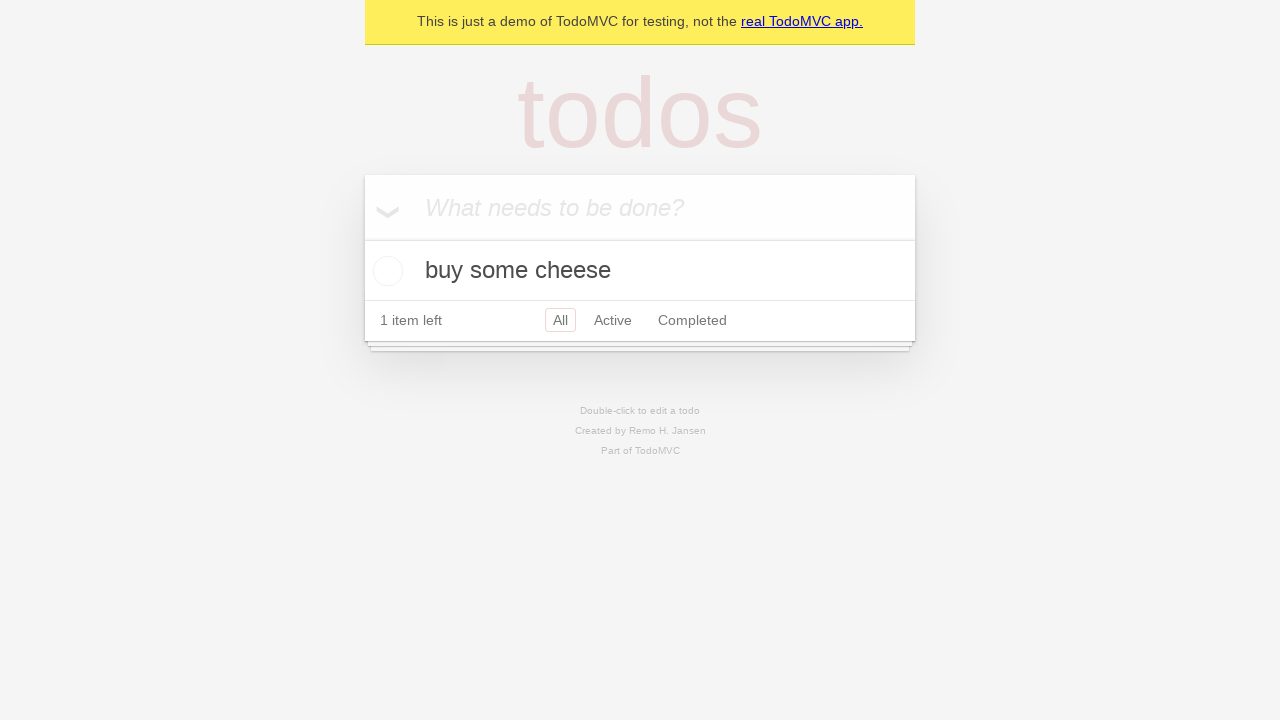

Filled new todo field with 'feed the cat' on .new-todo
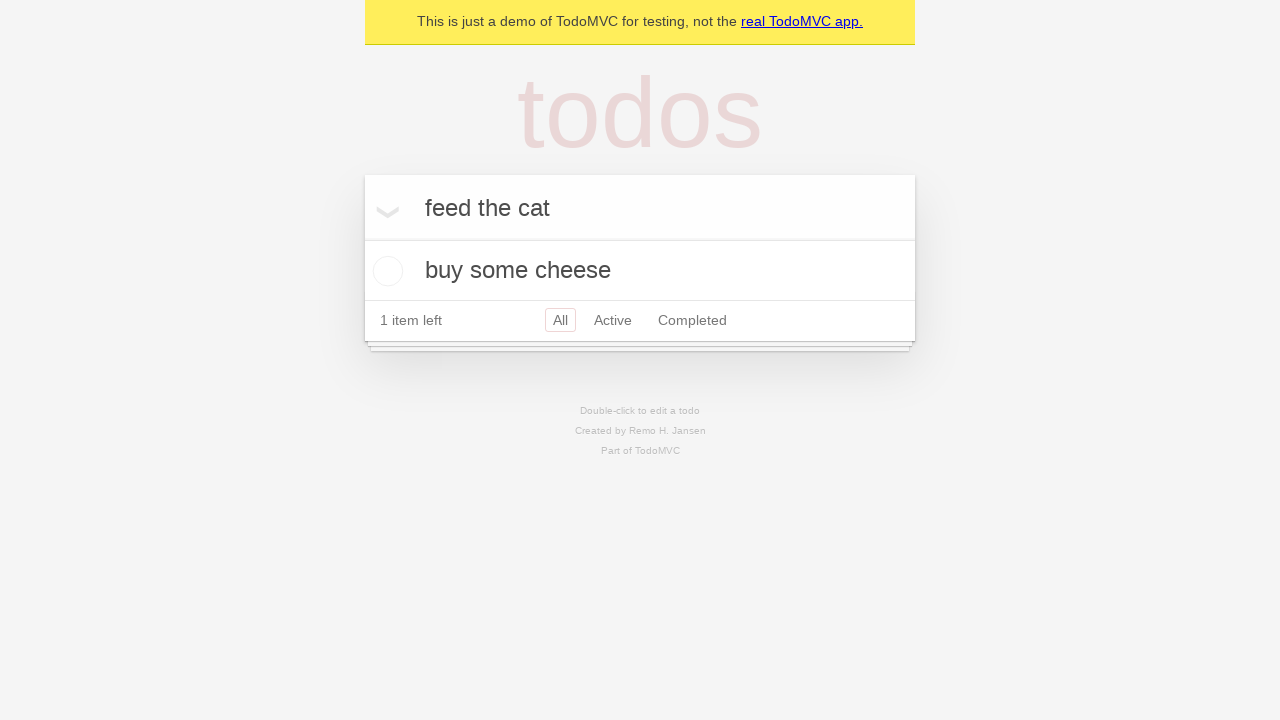

Pressed Enter to add second todo item on .new-todo
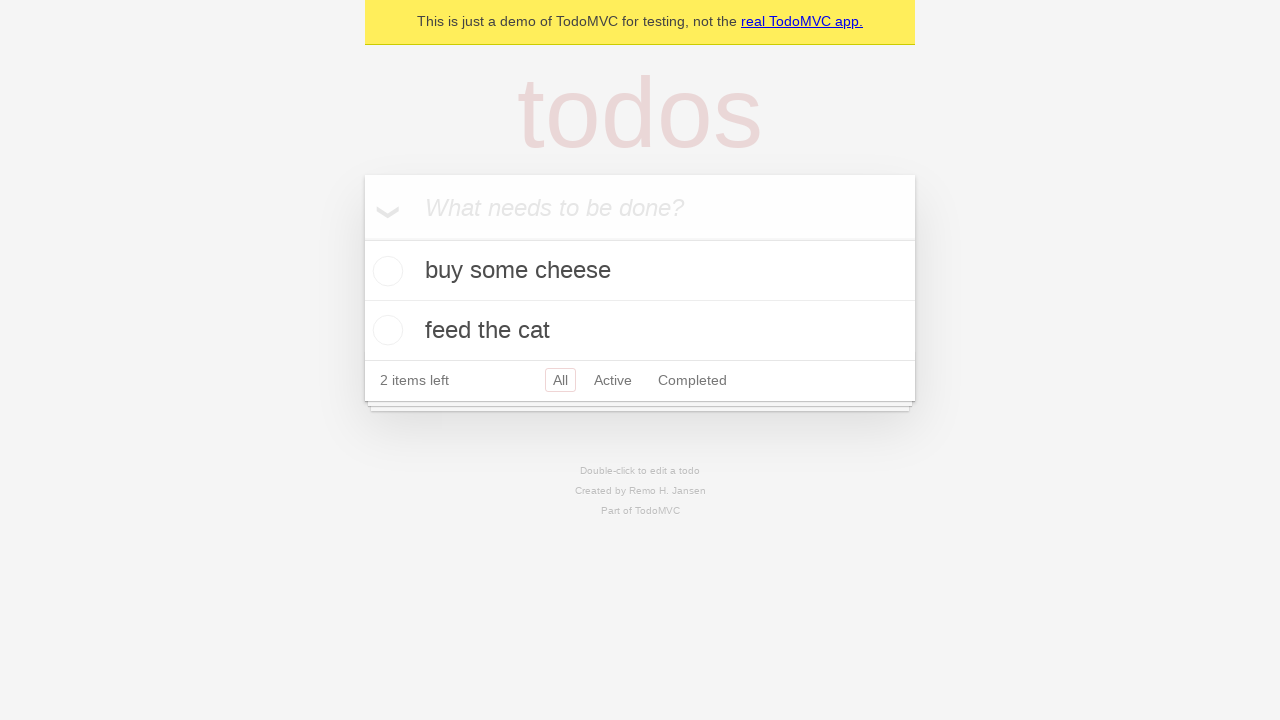

Filled new todo field with 'book a doctors appointment' on .new-todo
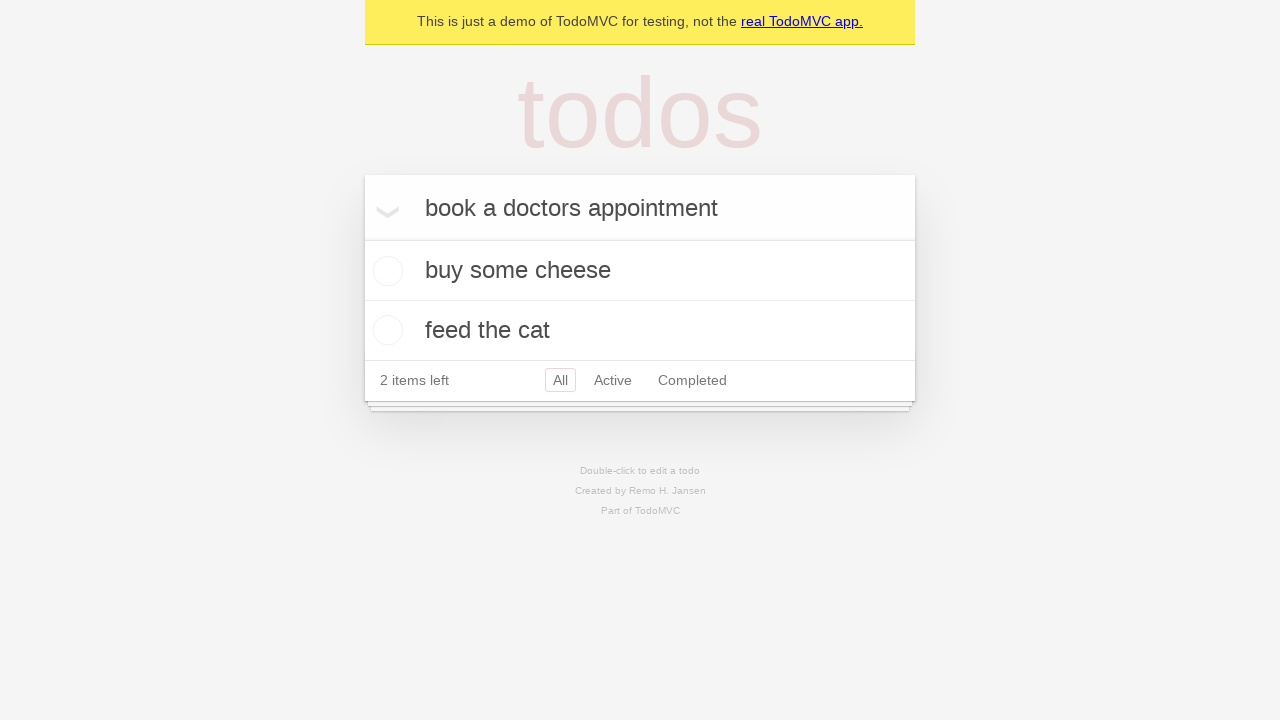

Pressed Enter to add third todo item on .new-todo
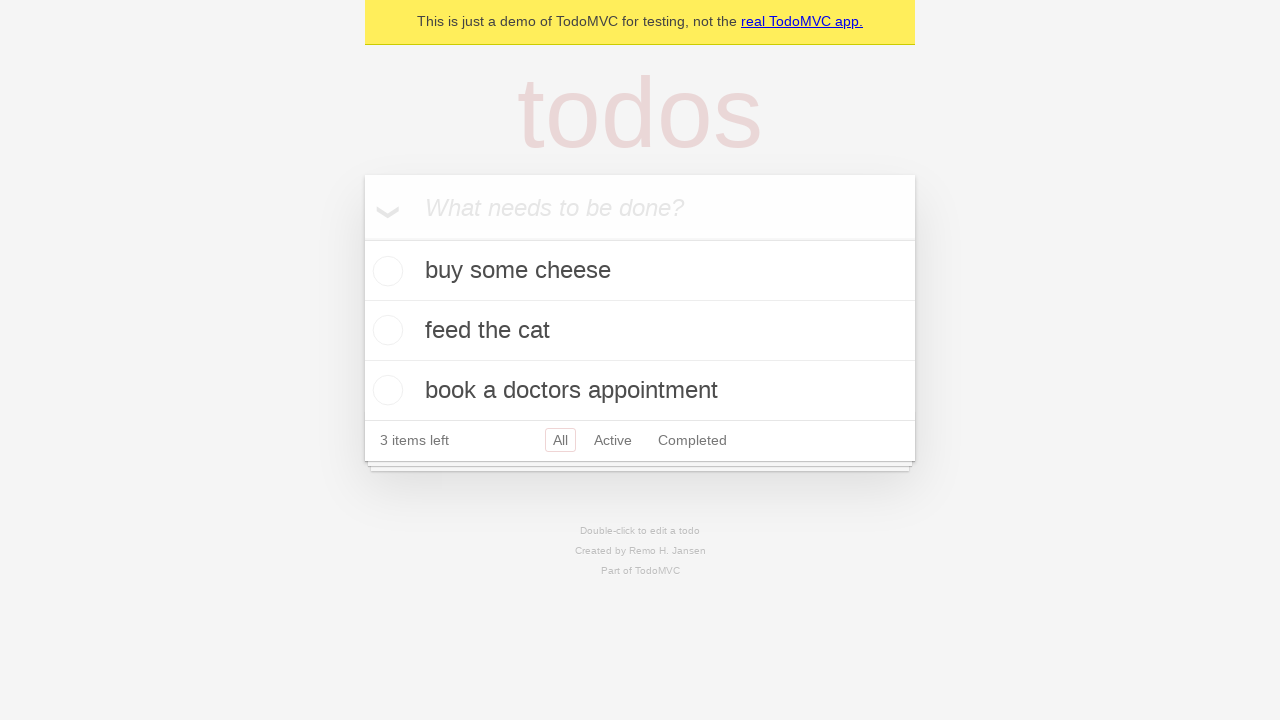

Waited for todo counter to appear, verifying all 3 items are appended to list
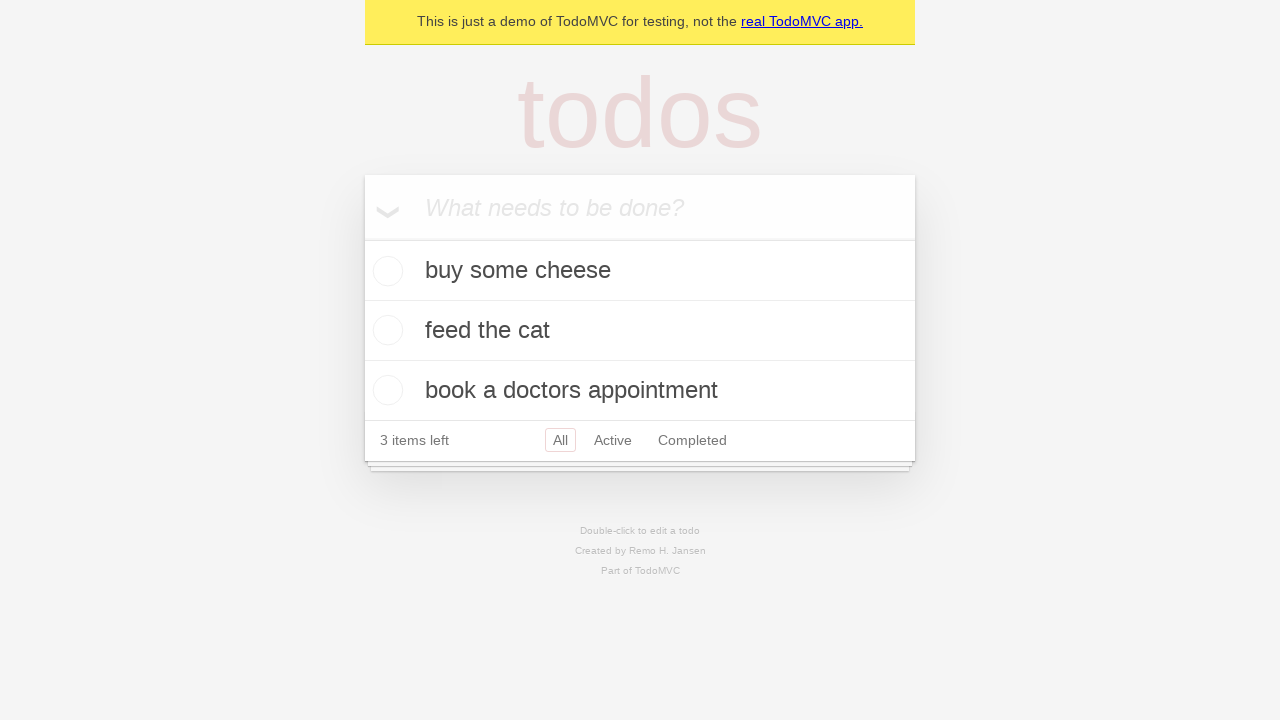

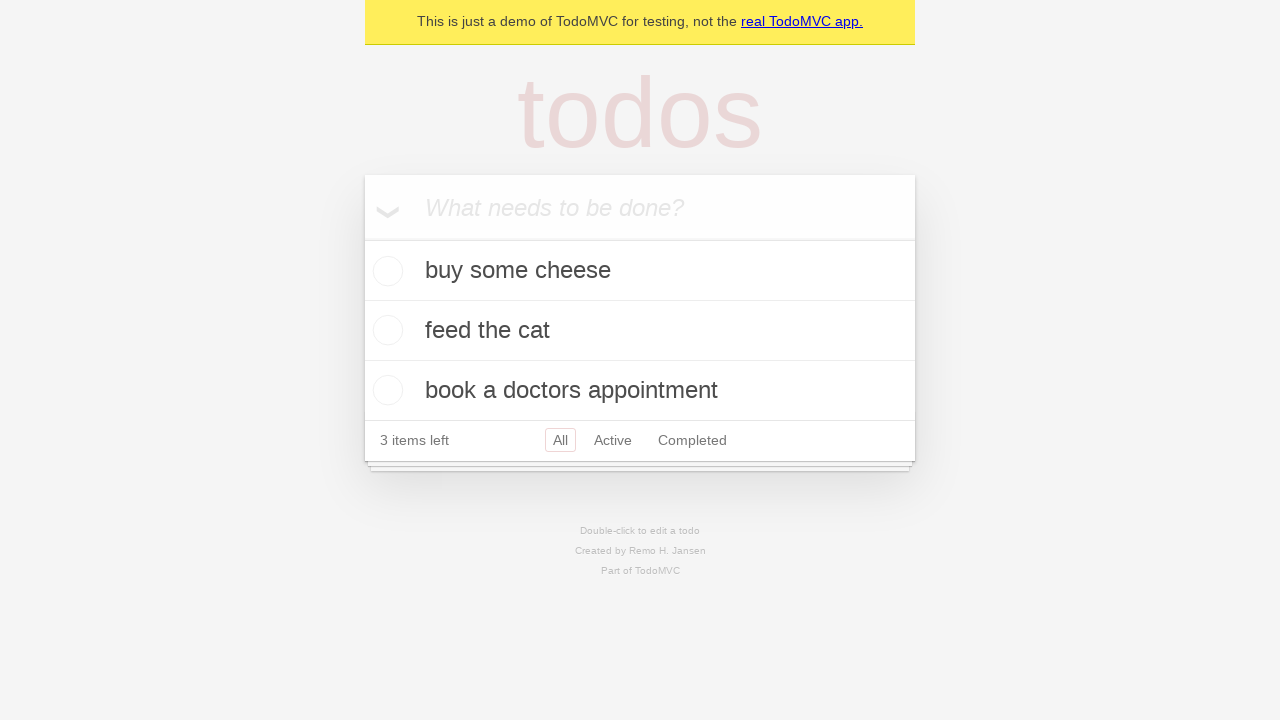